Tests dynamic controls page by clicking Remove button, verifying "It's gone!" message appears, then clicking Add button and verifying "It's back!" message appears.

Starting URL: https://the-internet.herokuapp.com/dynamic_controls

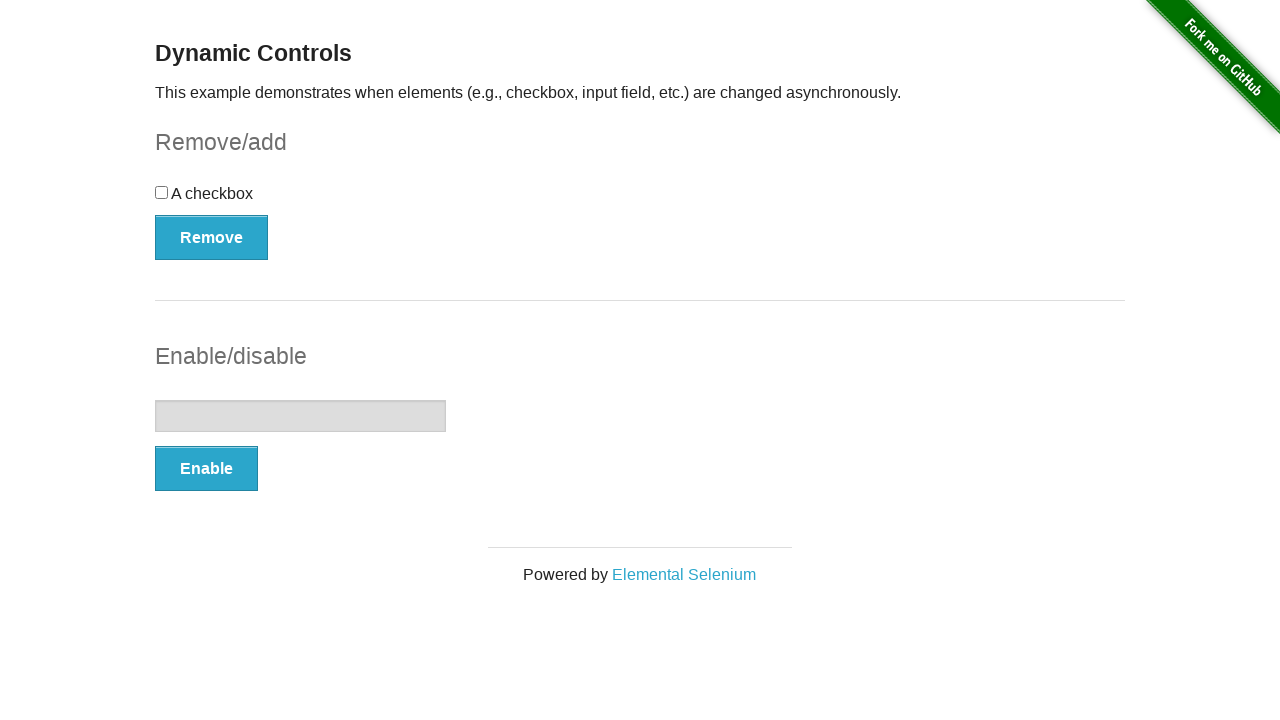

Clicked Remove button at (212, 237) on xpath=//*[text()='Remove']
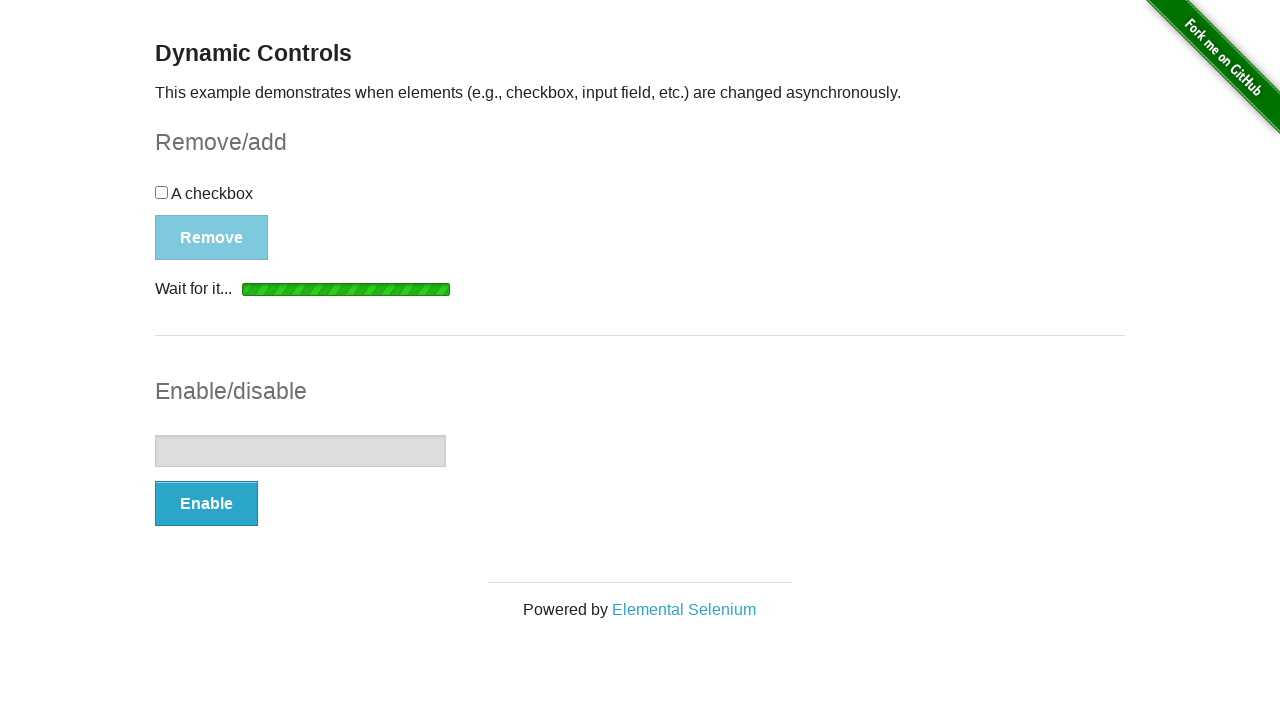

Verified "It's gone!" message appeared
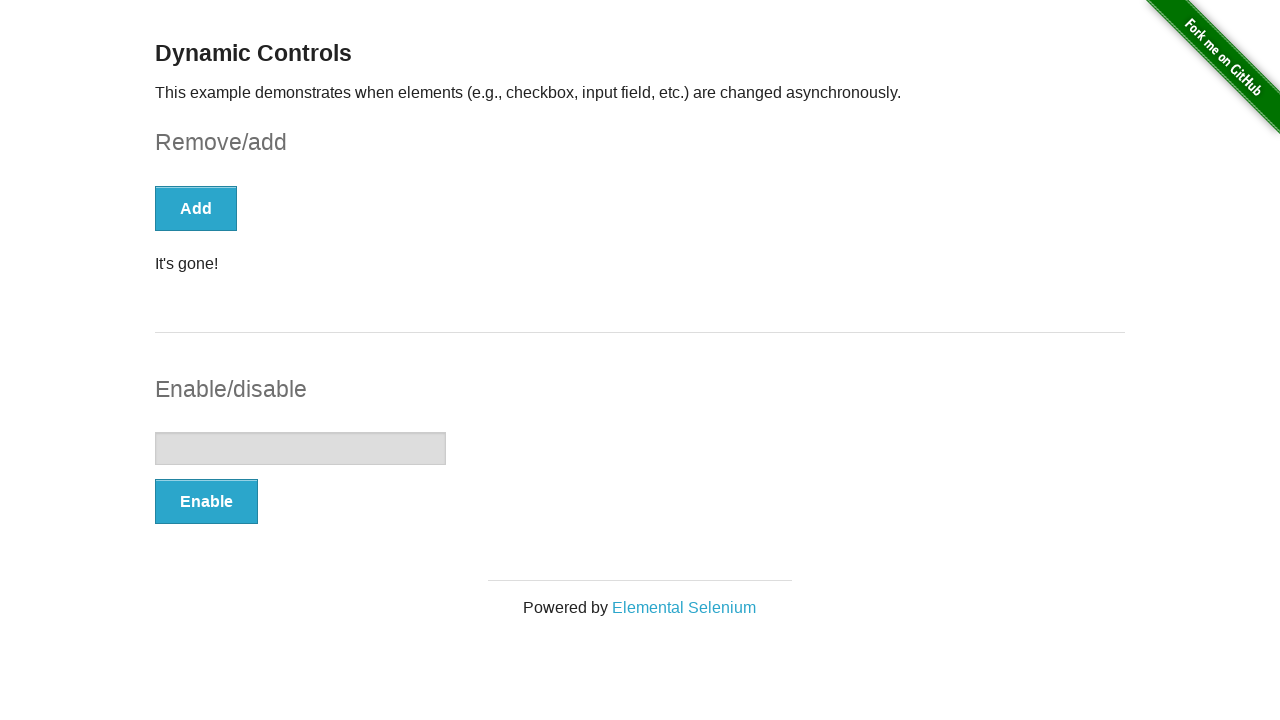

Clicked Add button at (196, 208) on xpath=//*[text()='Add']
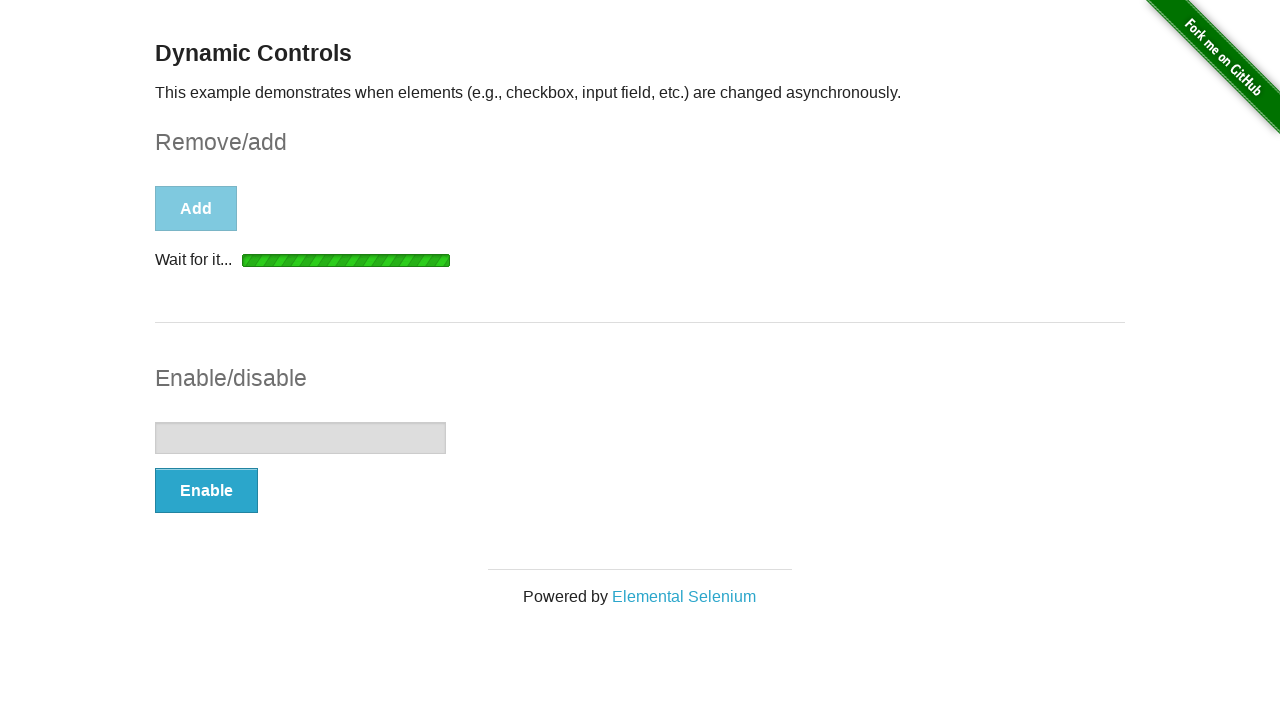

Verified message element is displayed after clicking Add
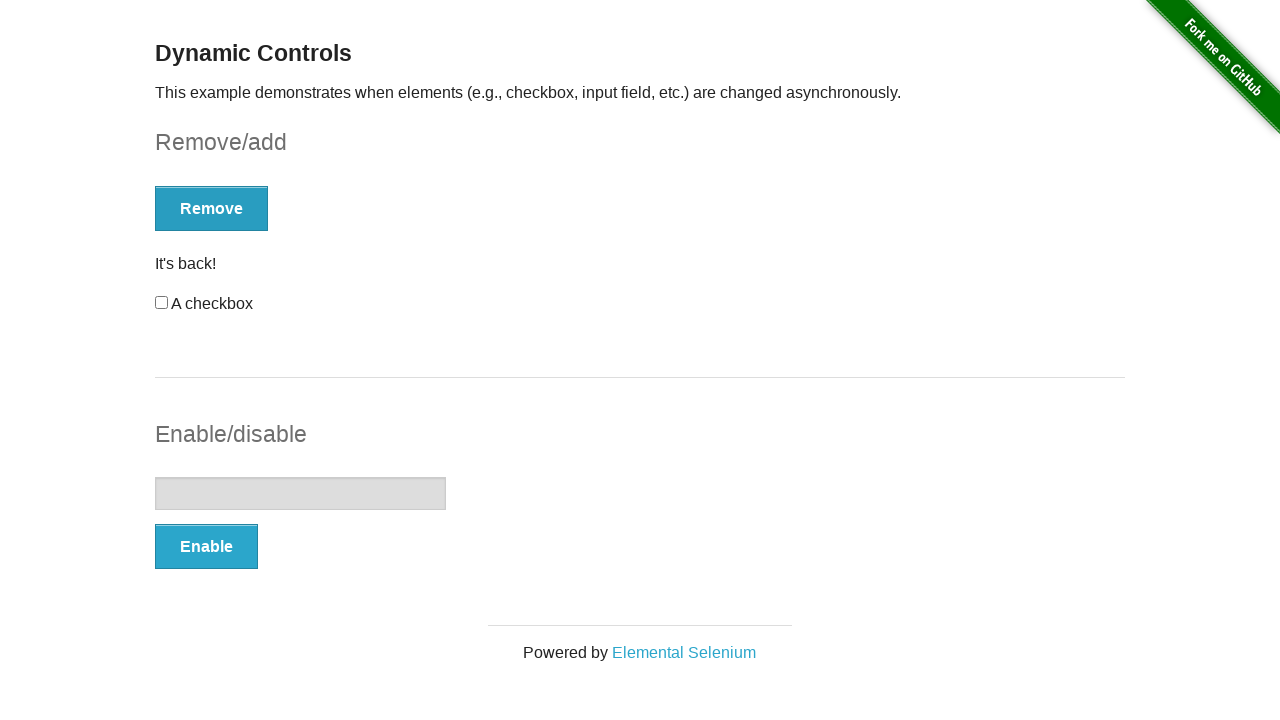

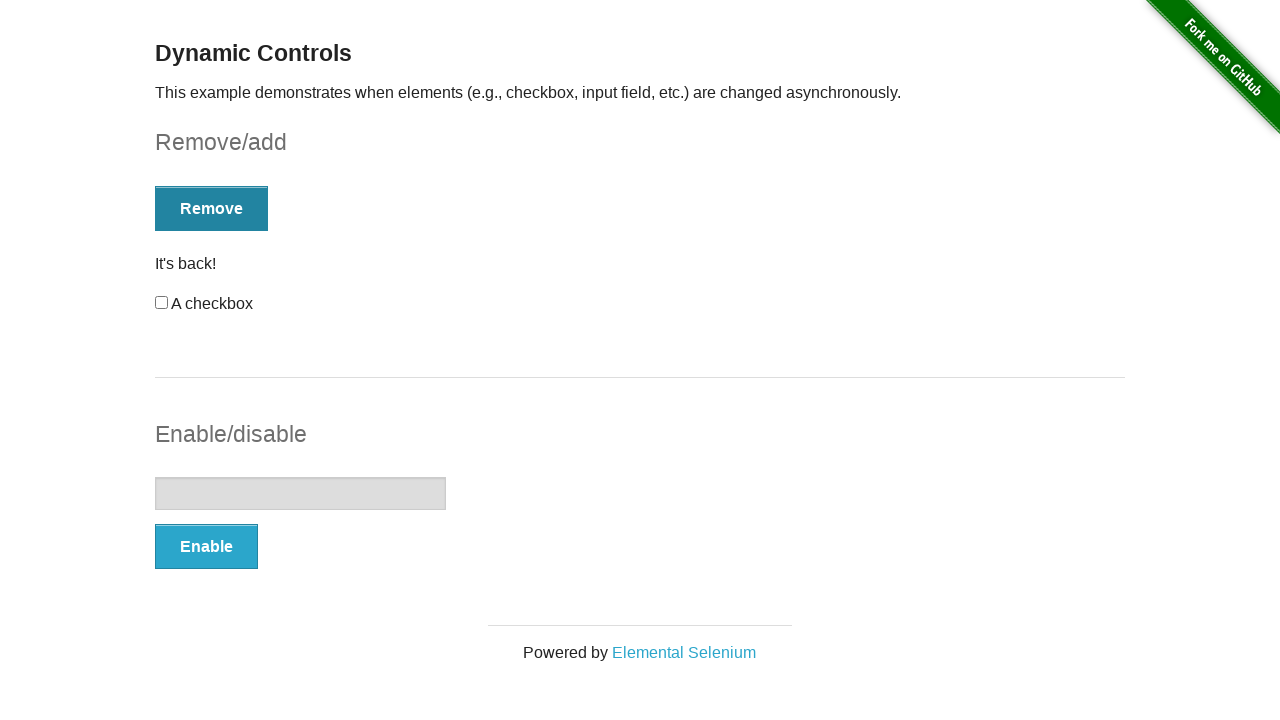